Tests iframe switching functionality on W3Schools by clicking a theme button, switching to an iframe, and clicking a "Try it" button that triggers a JavaScript alert

Starting URL: https://www.w3schools.com/js/tryit.asp?filename=tryjs_alert

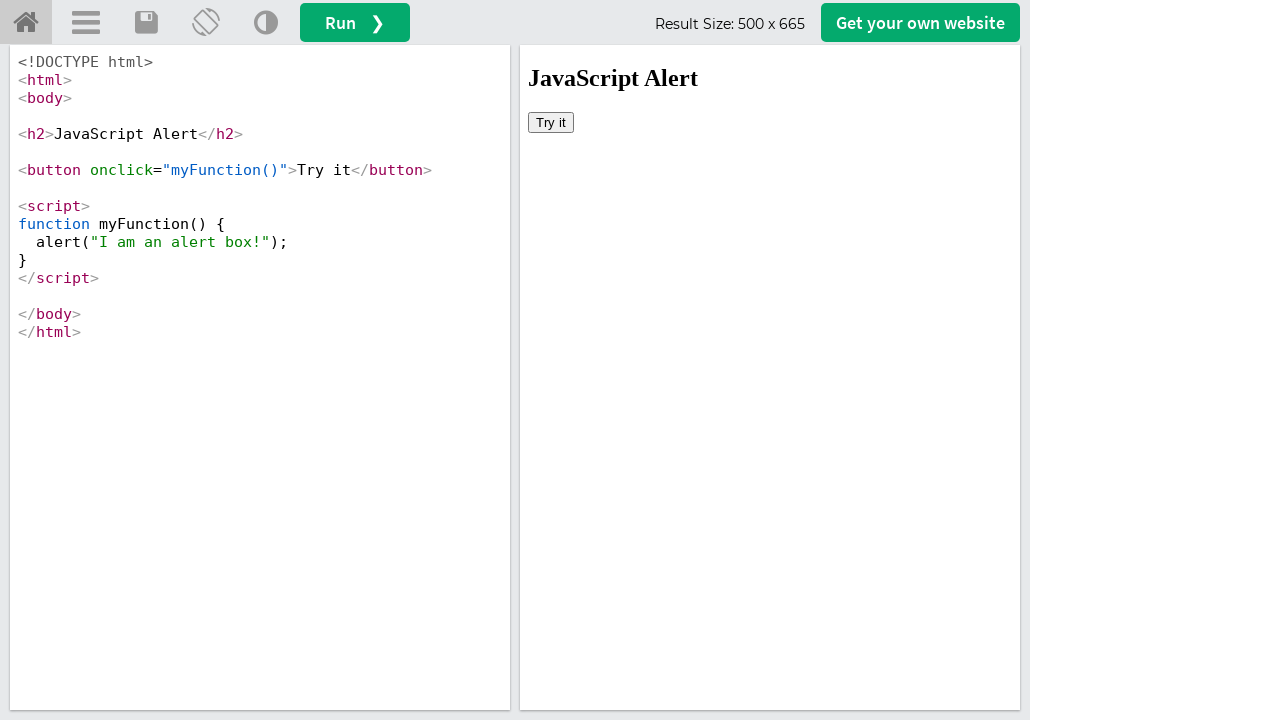

Clicked theme toggle button to switch theme at (266, 23) on a[onclick='retheme()']
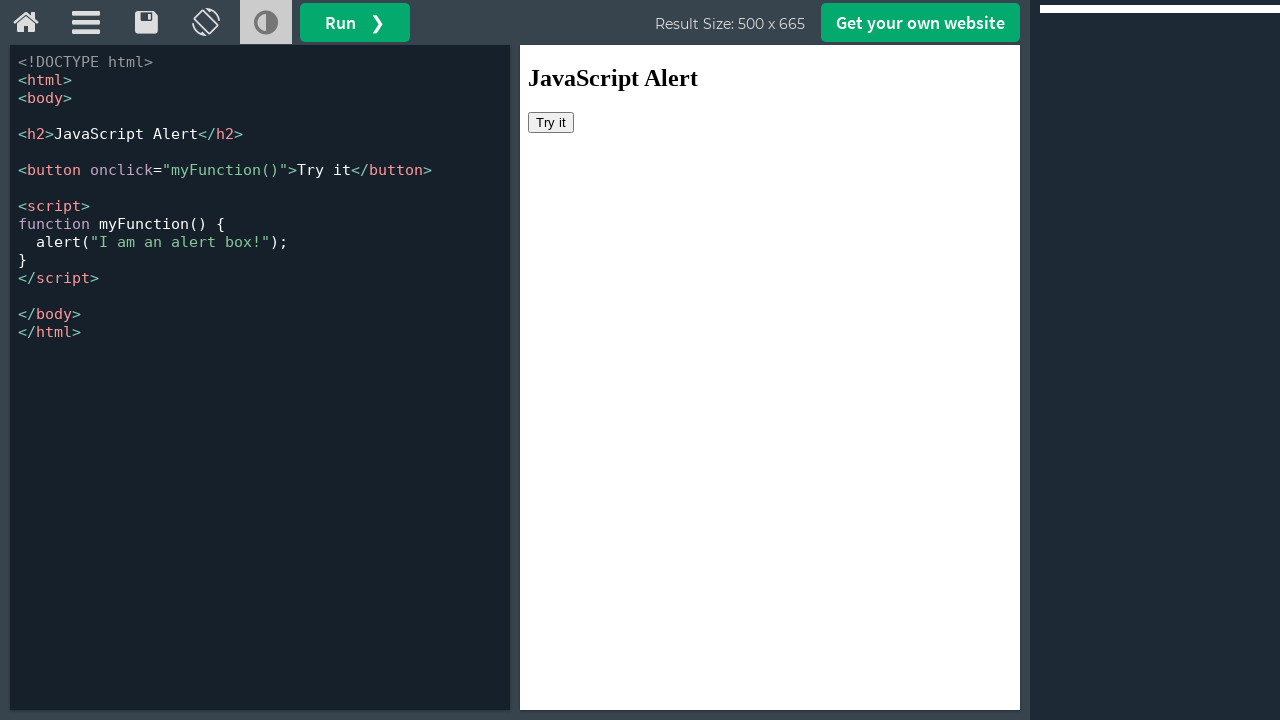

Located the result iframe (#iframeResult)
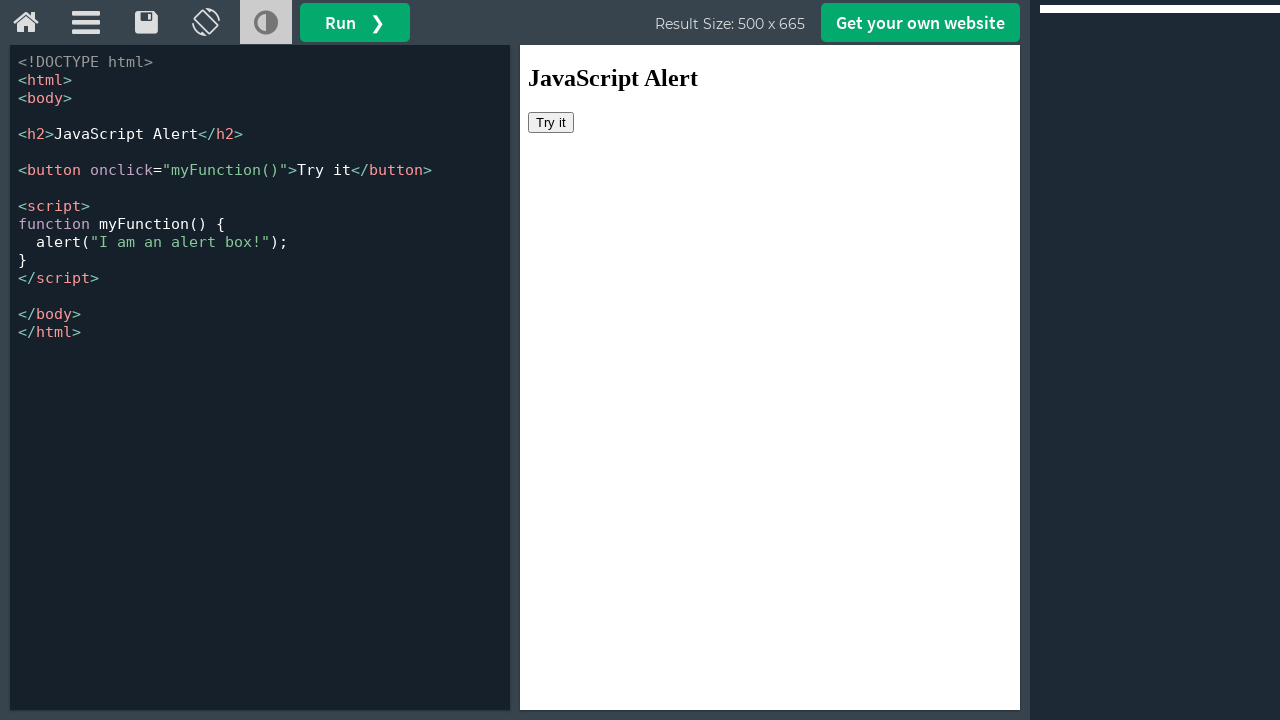

Clicked 'Try it' button inside the iframe at (551, 122) on #iframeResult >> internal:control=enter-frame >> button:has-text('Try it')
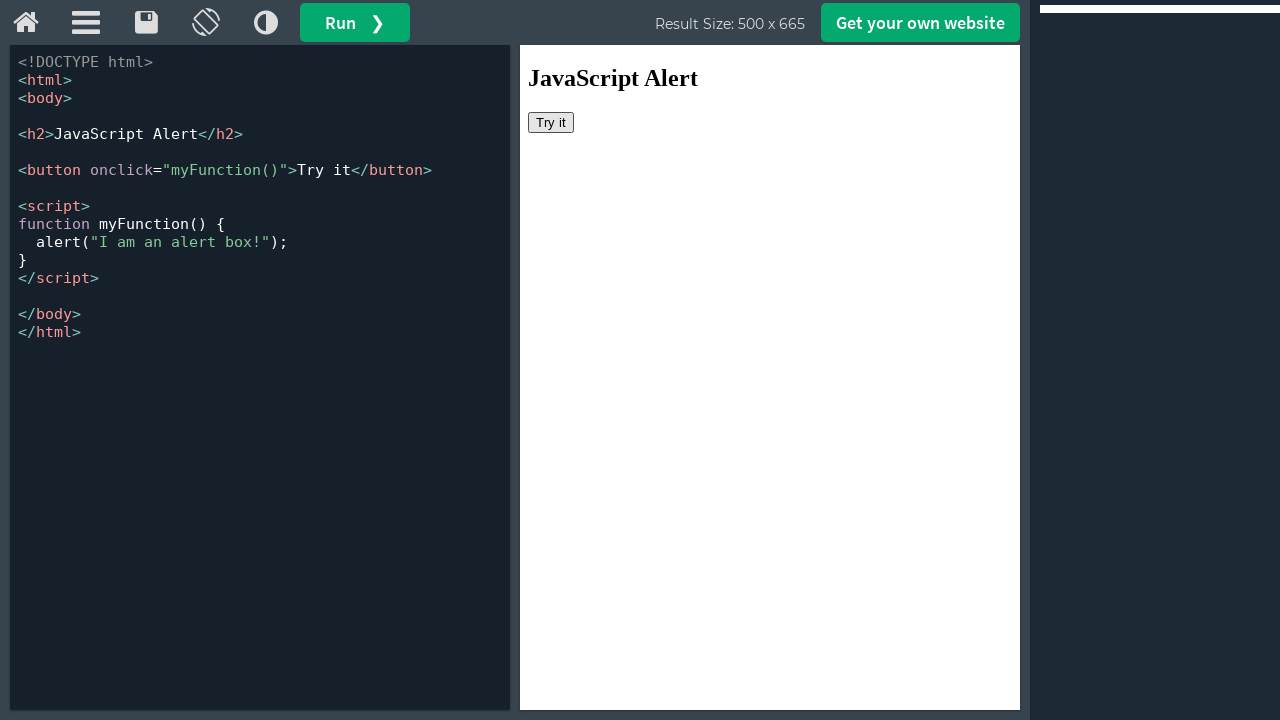

Set up alert dialog handler to accept alerts
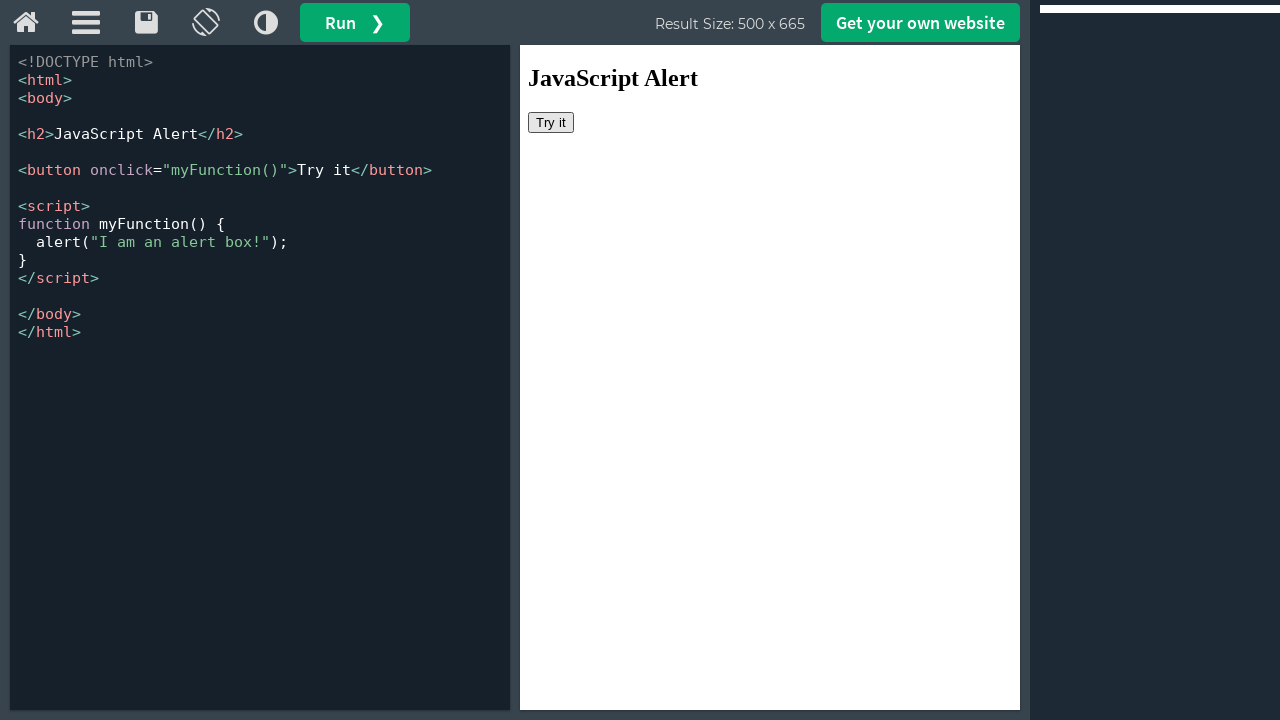

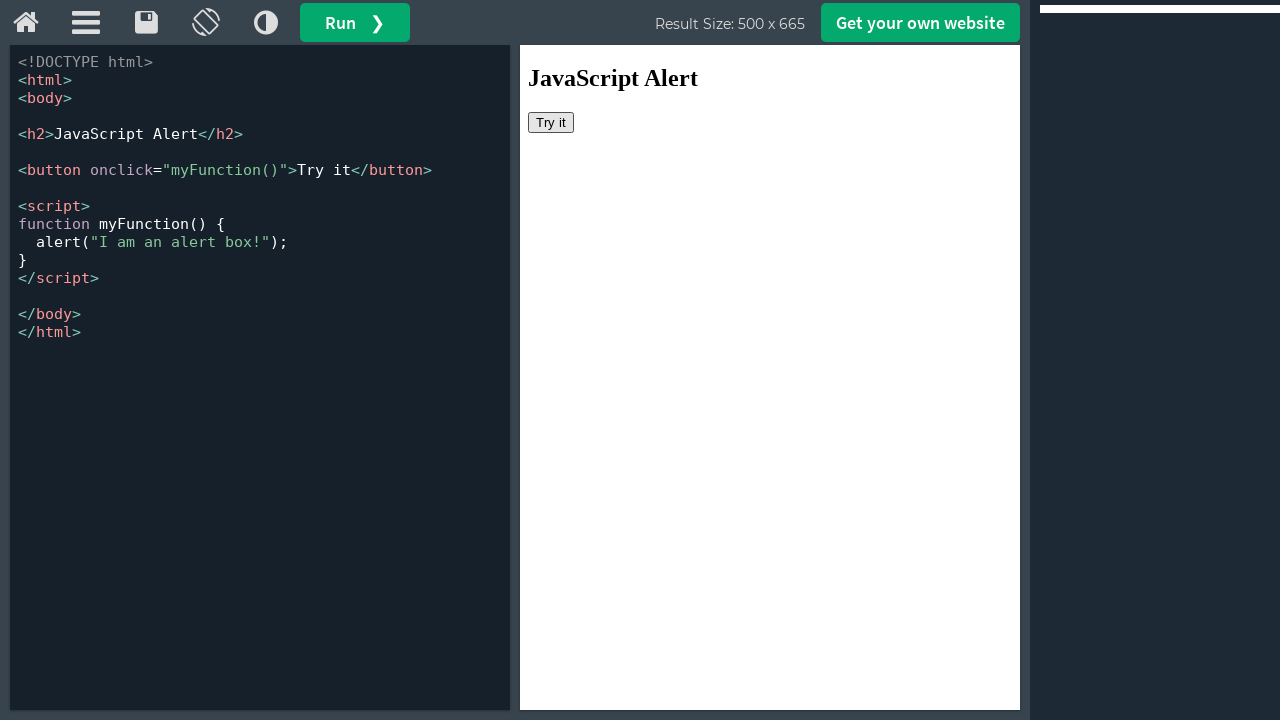